Tests drag and drop functionality on jQuery UI demo page by dragging an element into a droppable area

Starting URL: http://jqueryui.com/droppable/

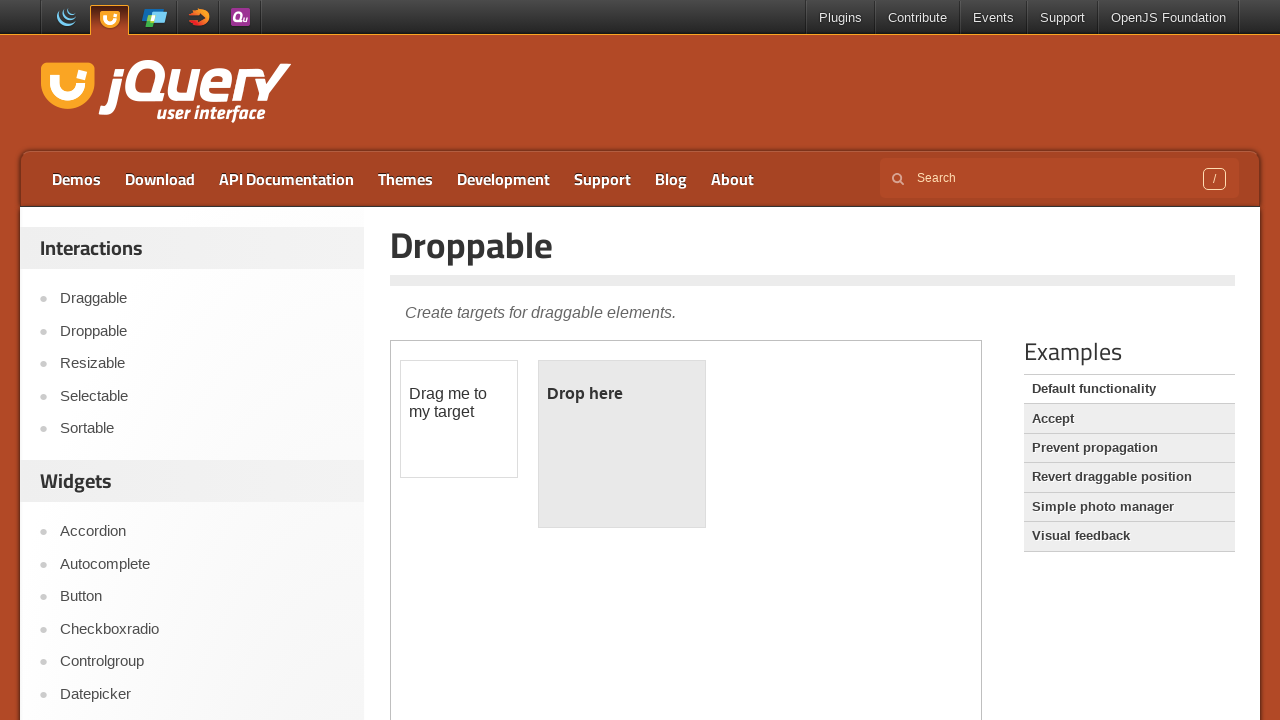

Located the first iframe containing the drag and drop demo
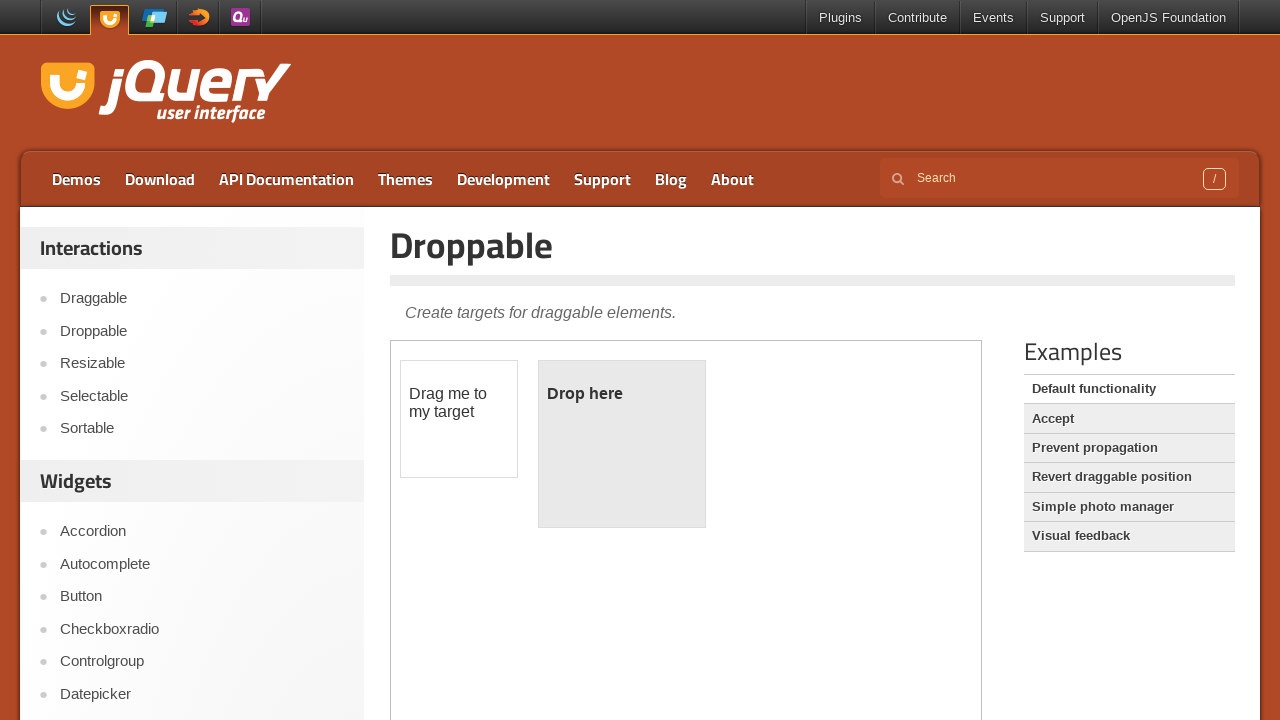

Located the draggable element with id 'draggable'
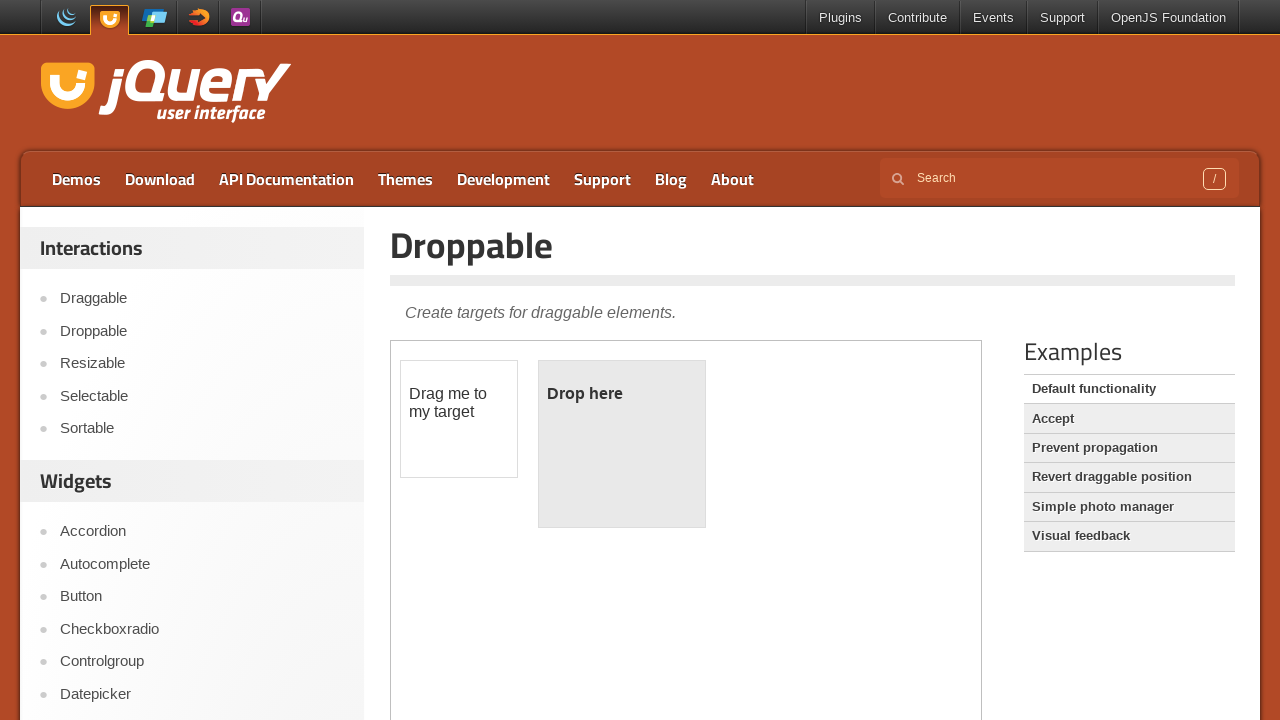

Located the droppable element with id 'droppable'
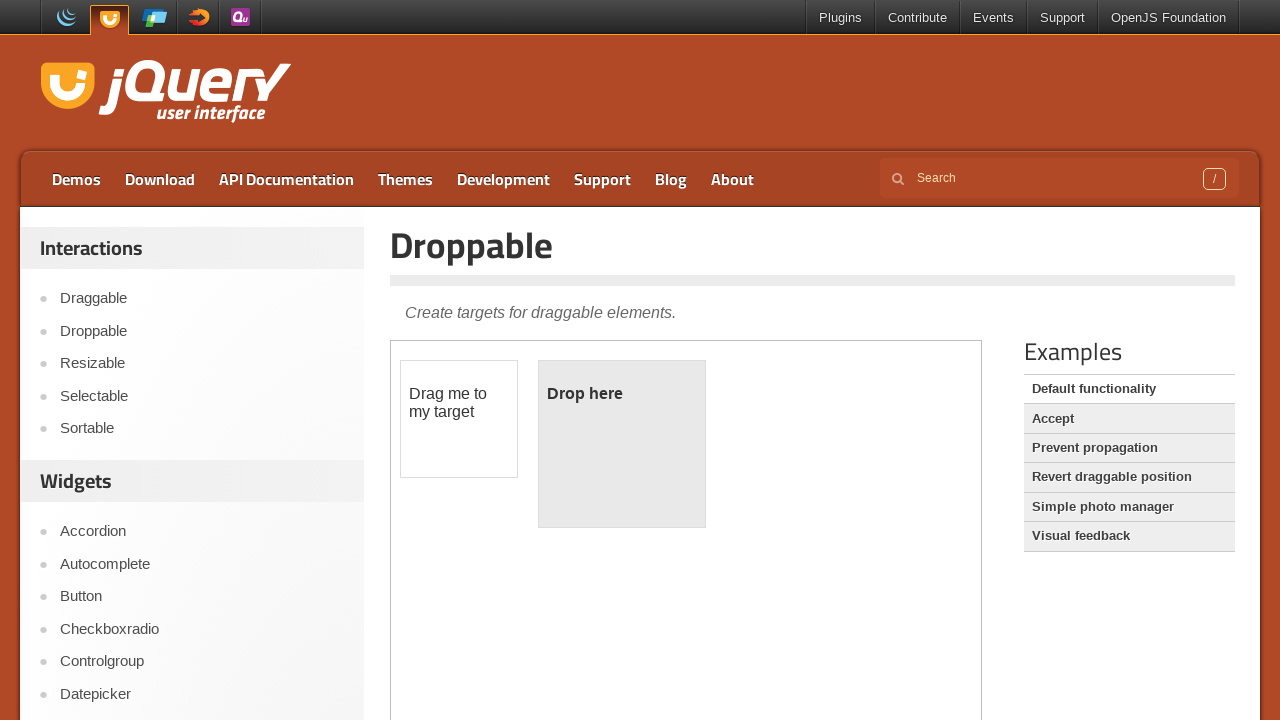

Dragged the draggable element into the droppable area at (622, 444)
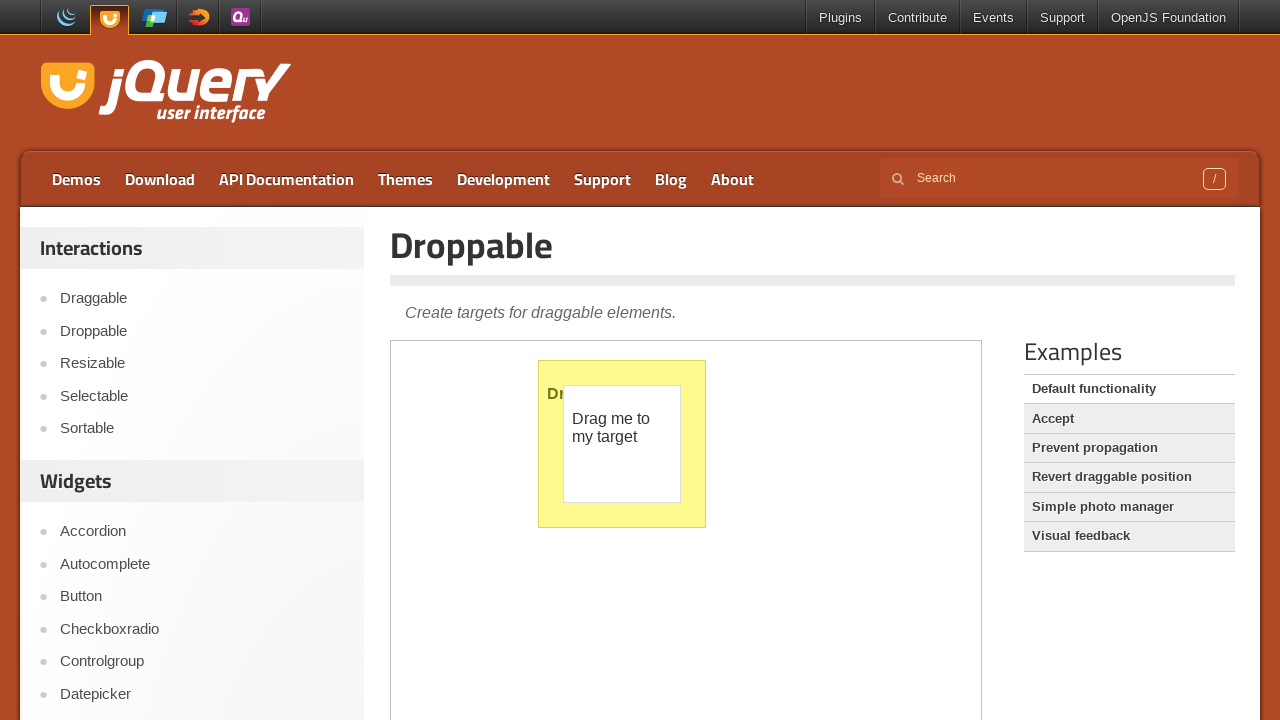

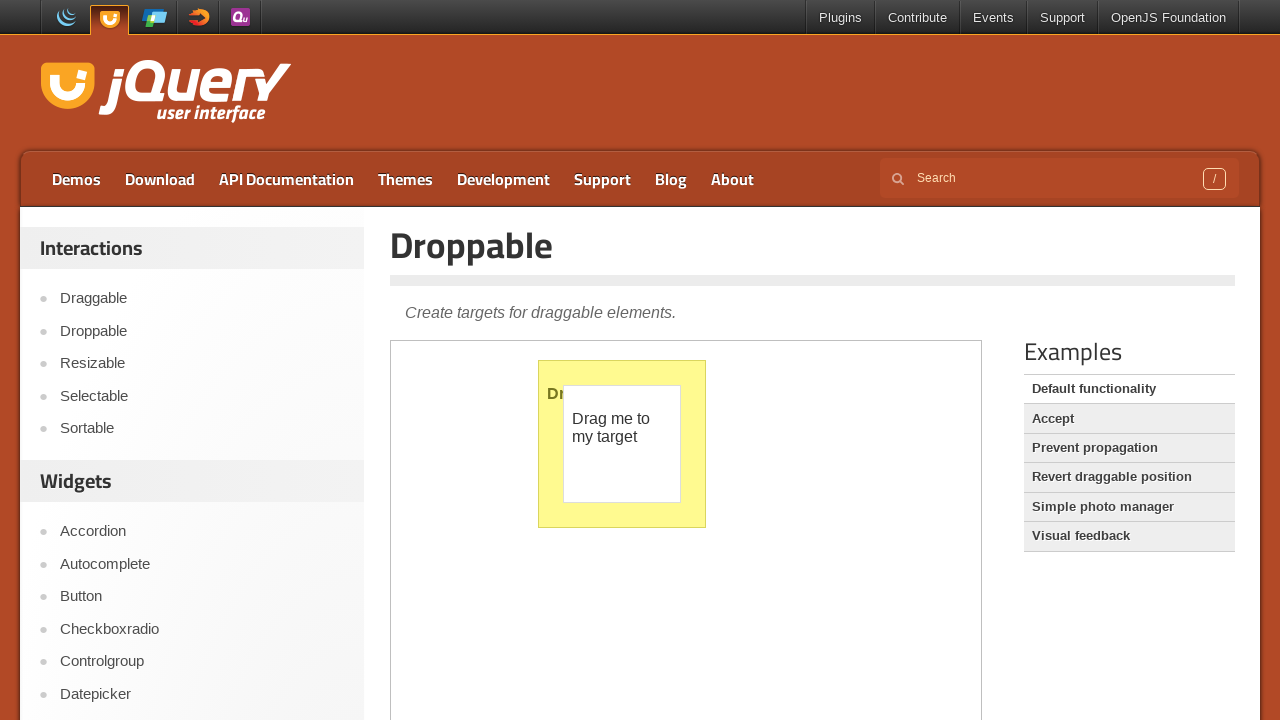